Tests a Hebrew crossword puzzle generator by filling in word definitions, clicking the build button, and generating a shareable link

Starting URL: https://geek.co.il/~mooffie/crossword/

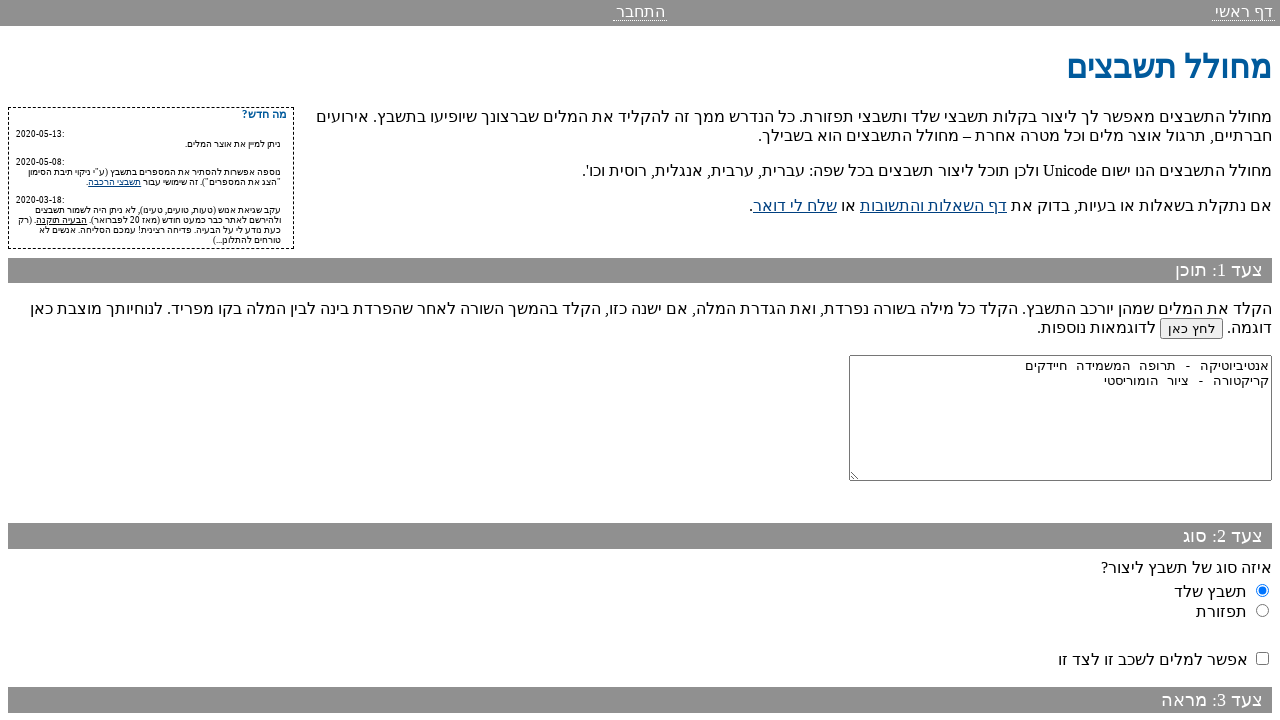

Clicked on the text area containing word definitions at (1060, 418) on internal:text="\u05d0\u05e0\u05d8\u05d9\u05d1\u05d9\u05d5\u05d8\u05d9\u05e7\u05d
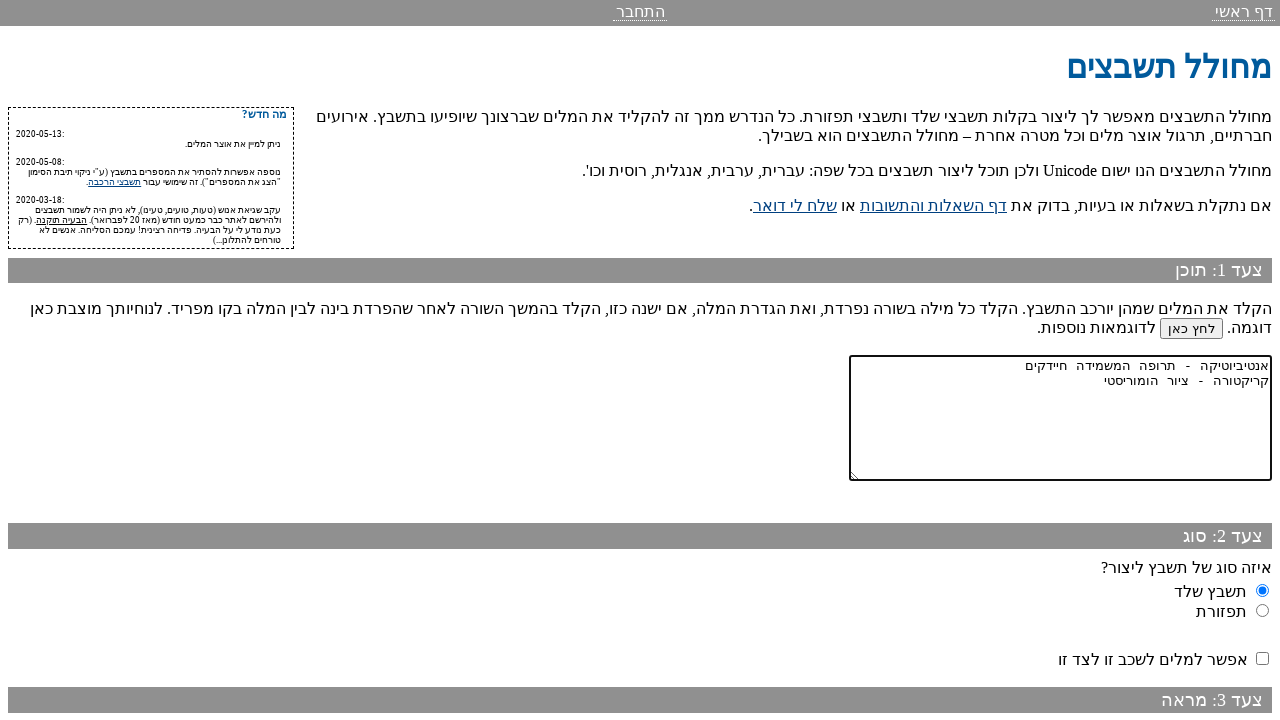

Selected all text in the text area on internal:text="\u05d0\u05e0\u05d8\u05d9\u05d1\u05d9\u05d5\u05d8\u05d9\u05e7\u05d
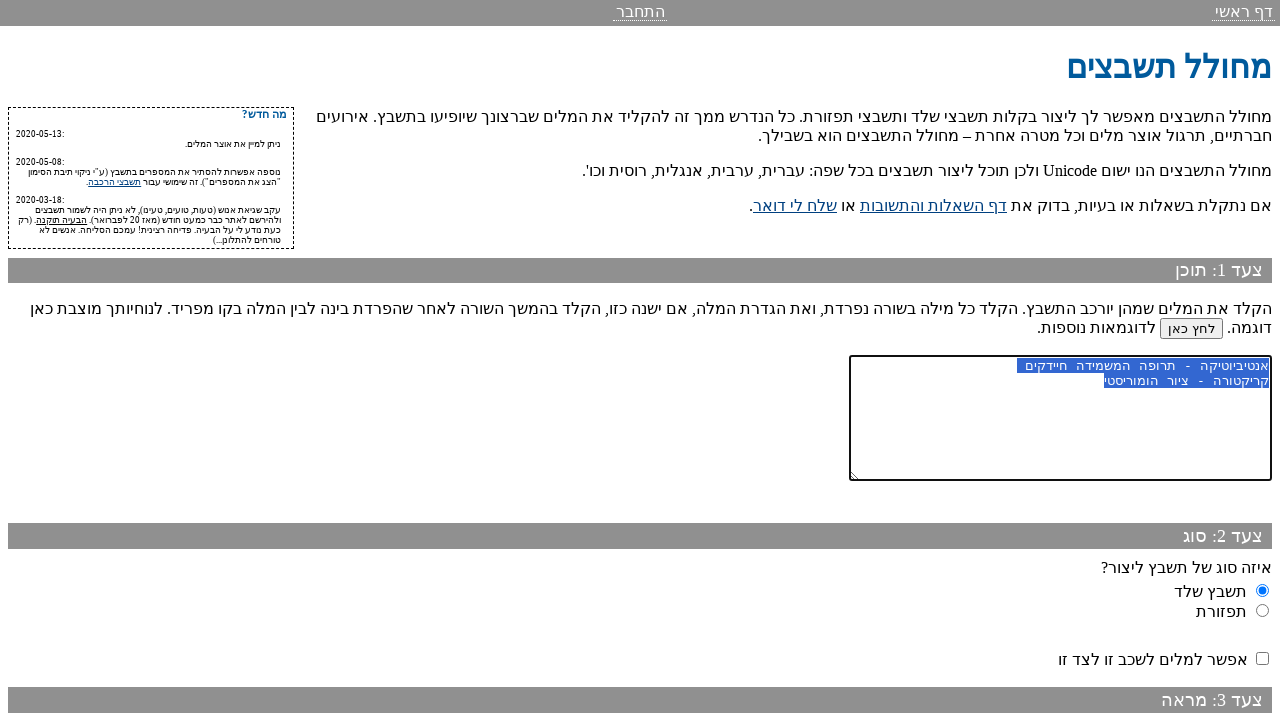

Filled text area with custom crossword word definitions in Hebrew format on internal:text="\u05d0\u05e0\u05d8\u05d9\u05d1\u05d9\u05d5\u05d8\u05d9\u05e7\u05d
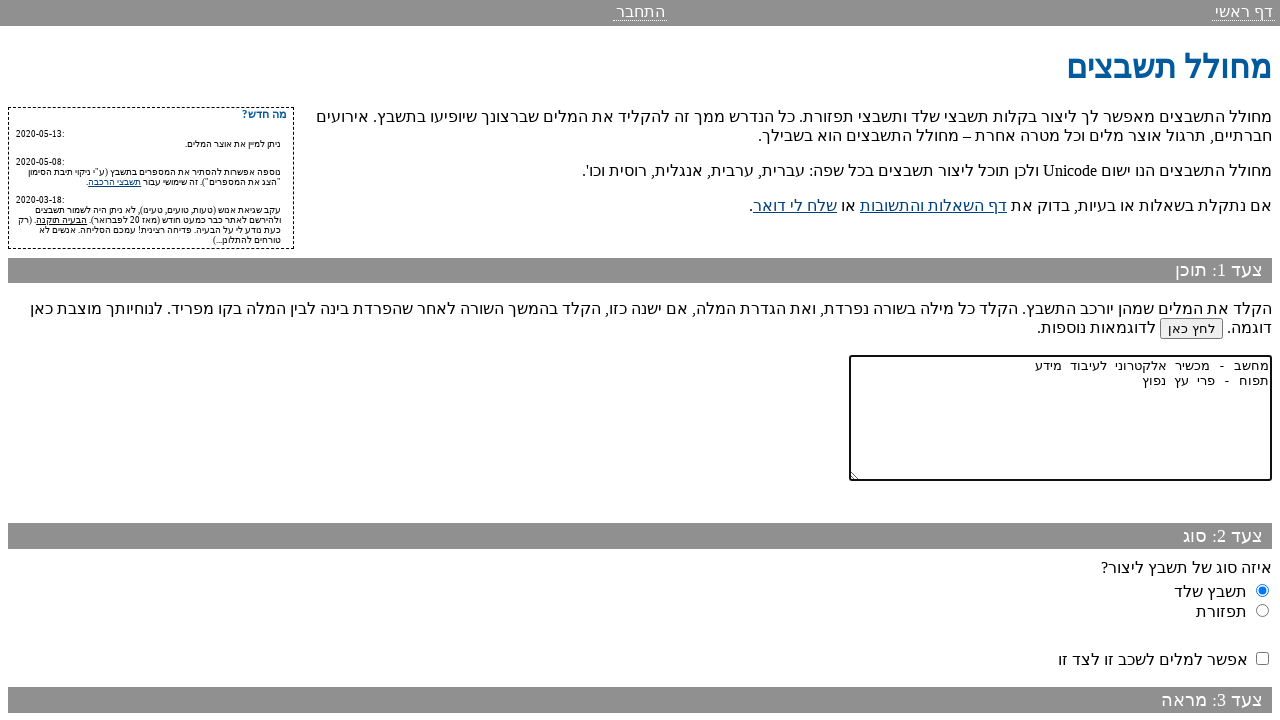

Clicked the build crossword puzzle button at (1219, 624) on internal:role=button[name="בנה את התשבץ"i]
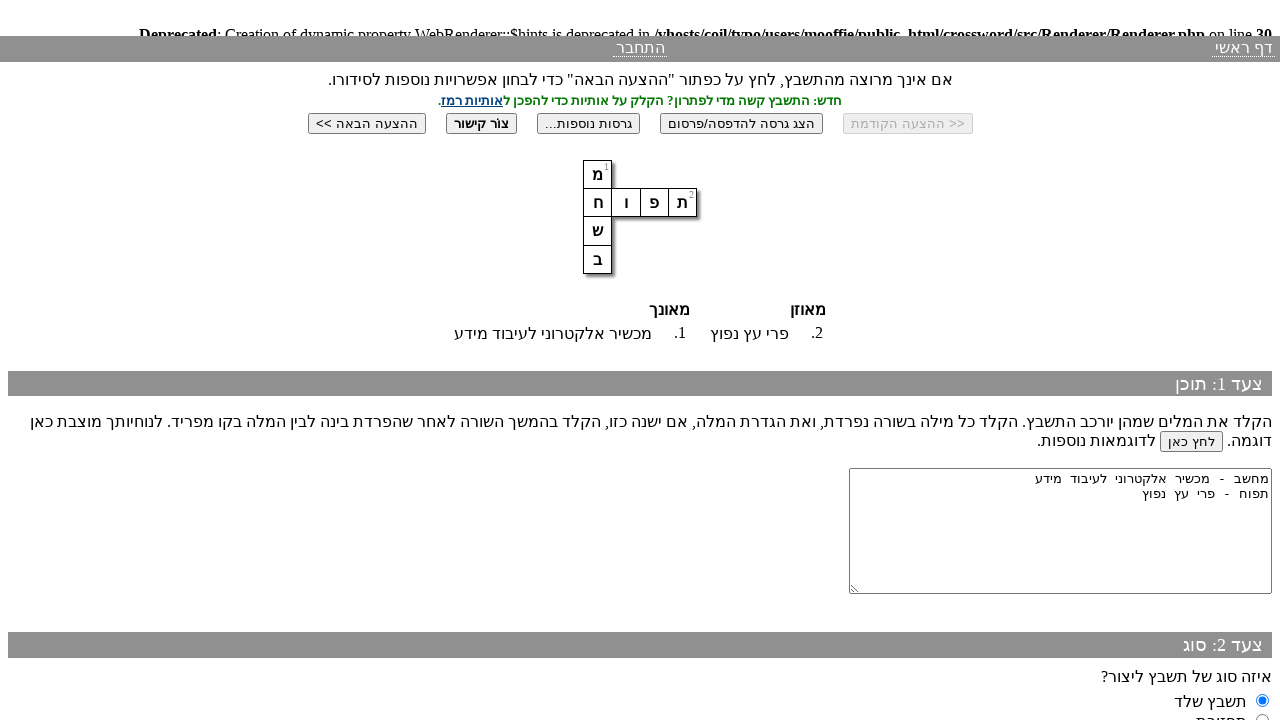

Clicked the create shareable link button at (481, 123) on internal:role=button[name="צוֹר קישור"i]
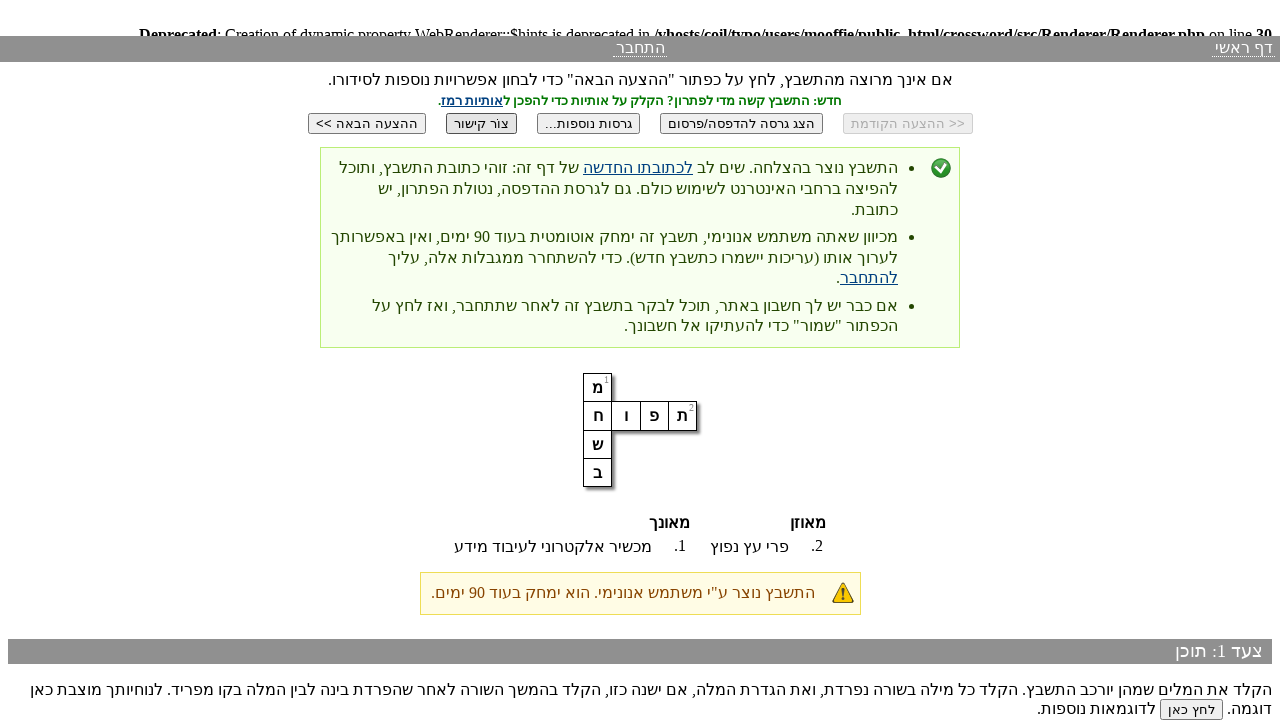

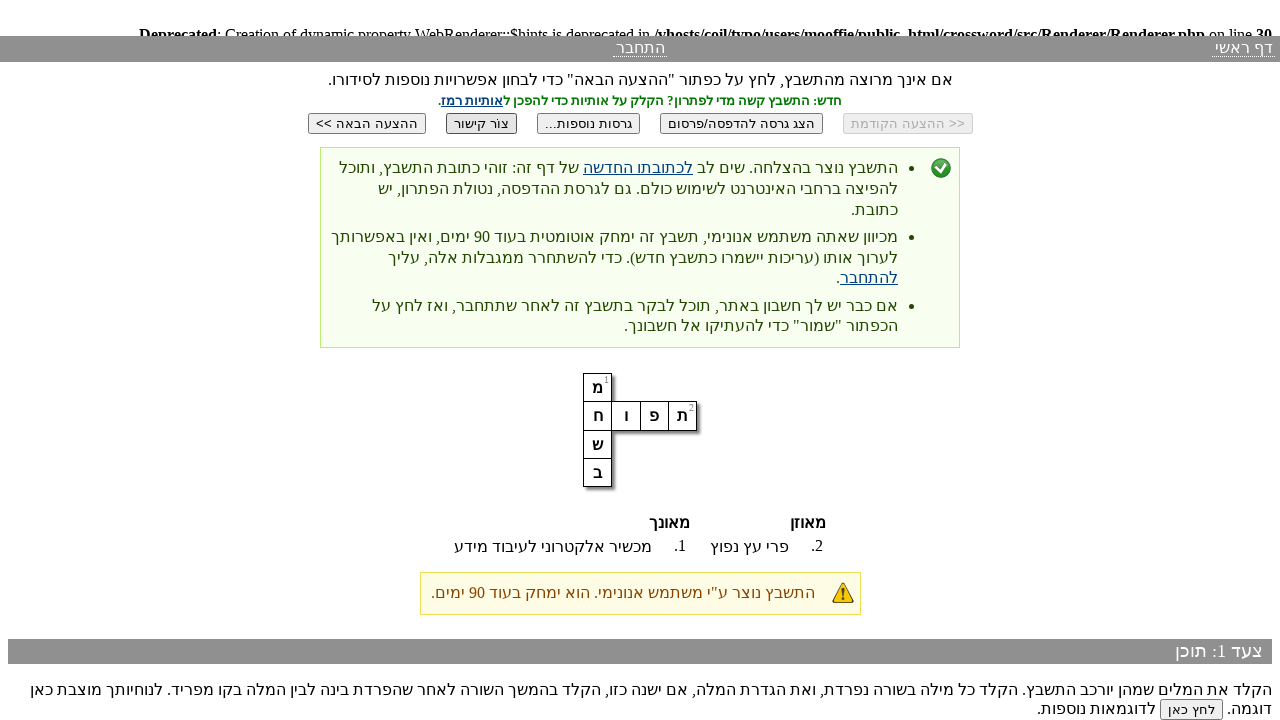